Tests a timer-based JavaScript alert by clicking the timer alert button and accepting the alert dialog that appears after a delay

Starting URL: https://demoqa.com/alerts

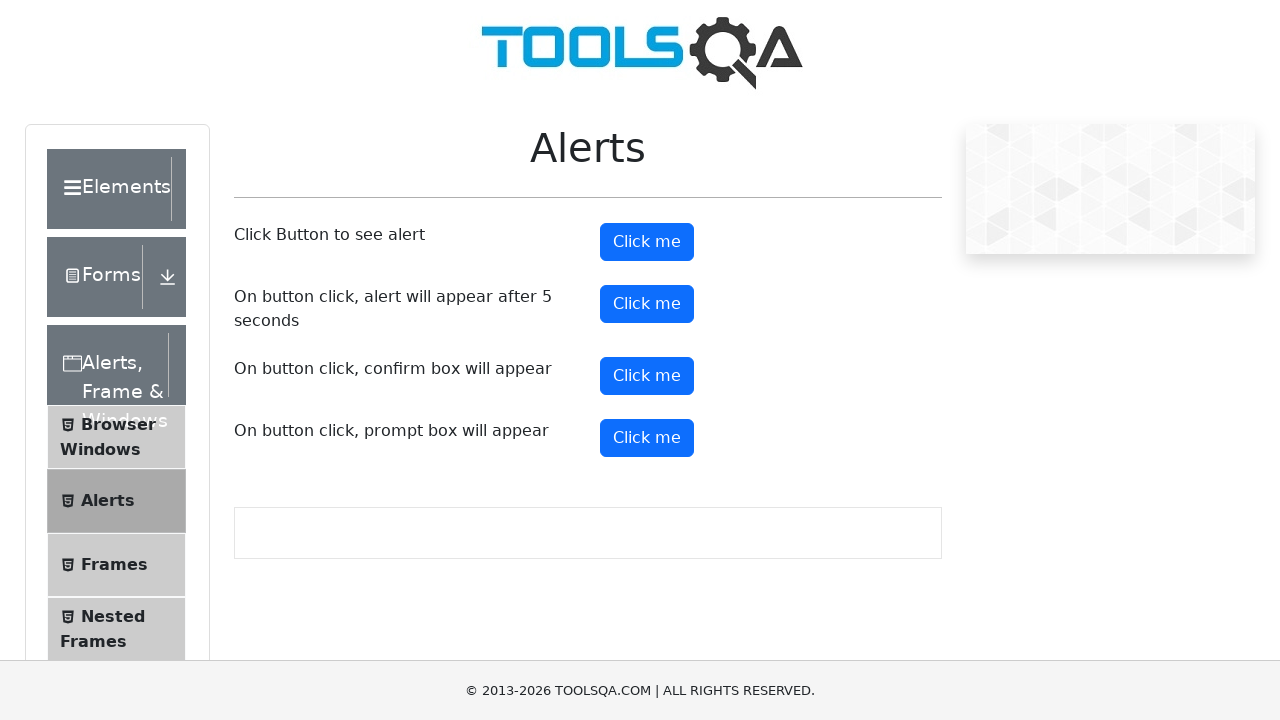

Set up dialog handler to automatically accept alerts
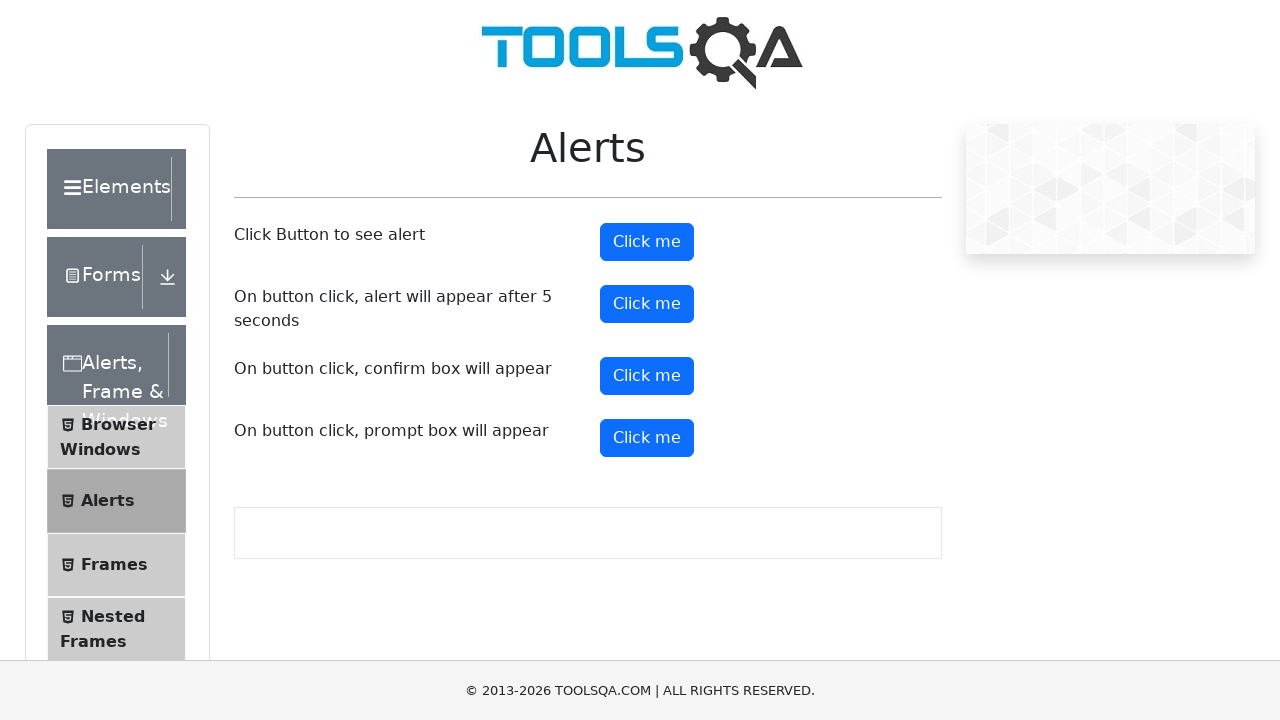

Clicked the timer alert button at (647, 304) on #timerAlertButton
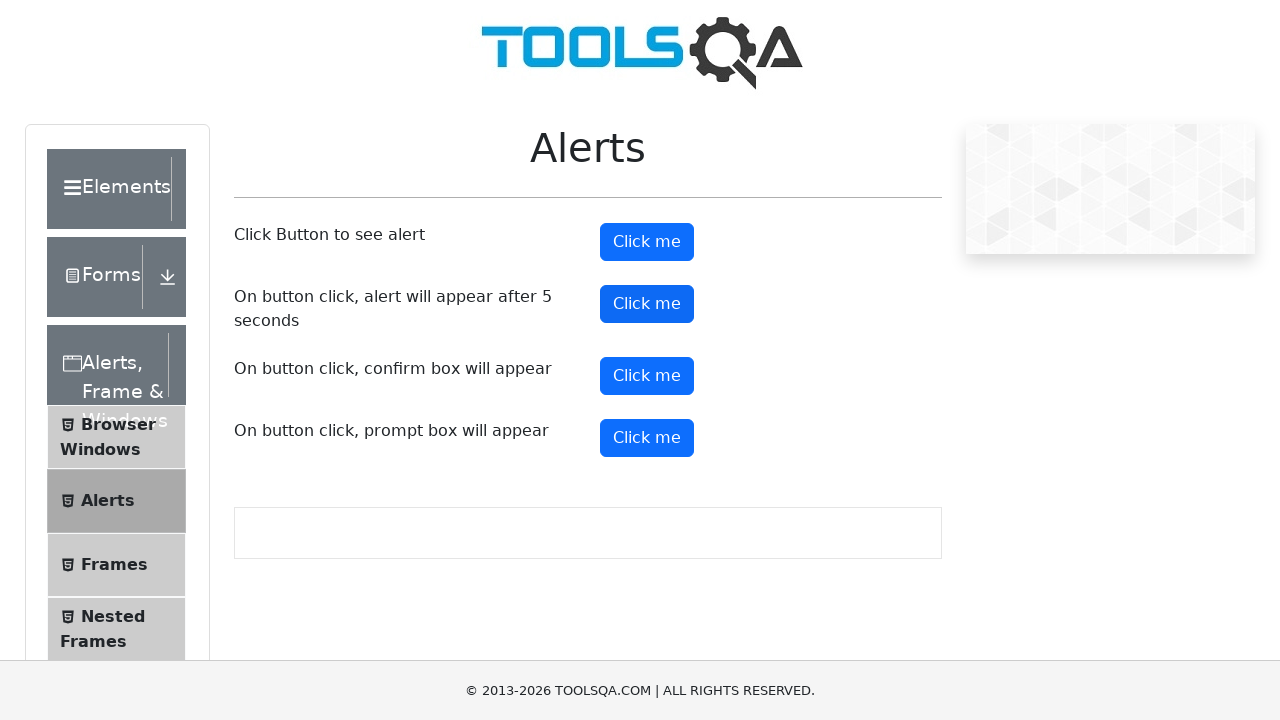

Waited 6 seconds for the timer-based JavaScript alert to appear and be accepted
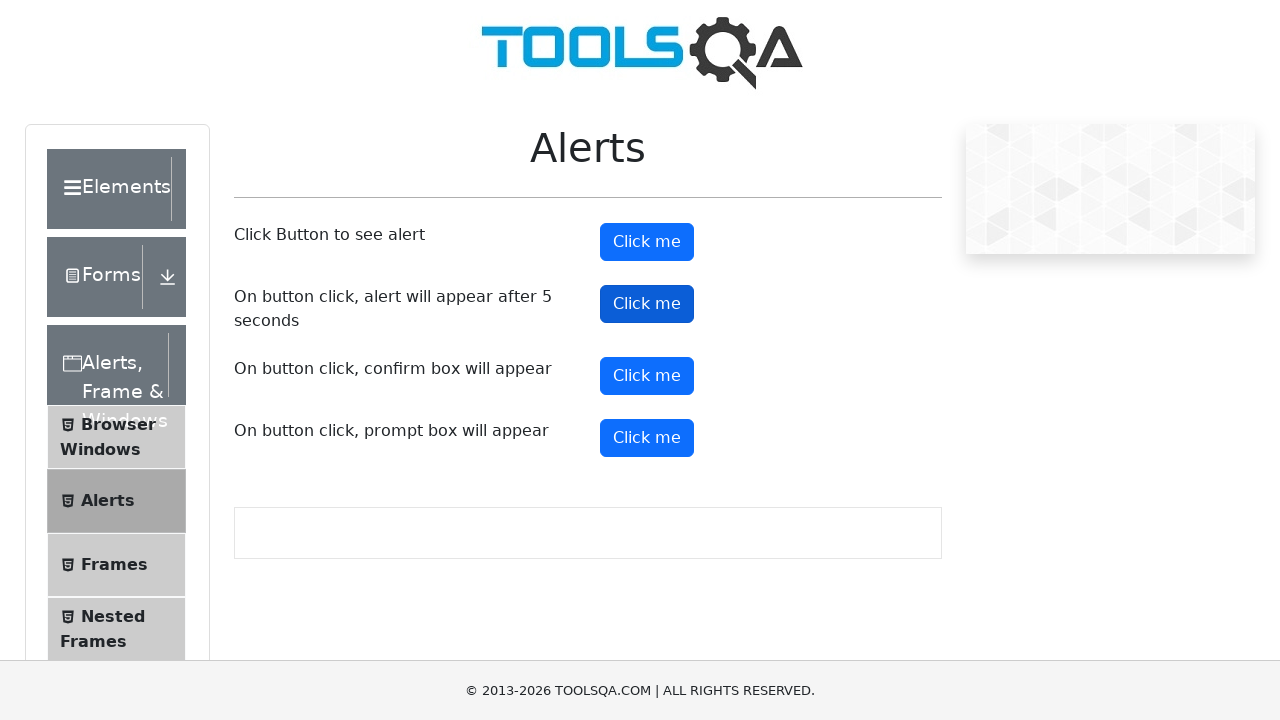

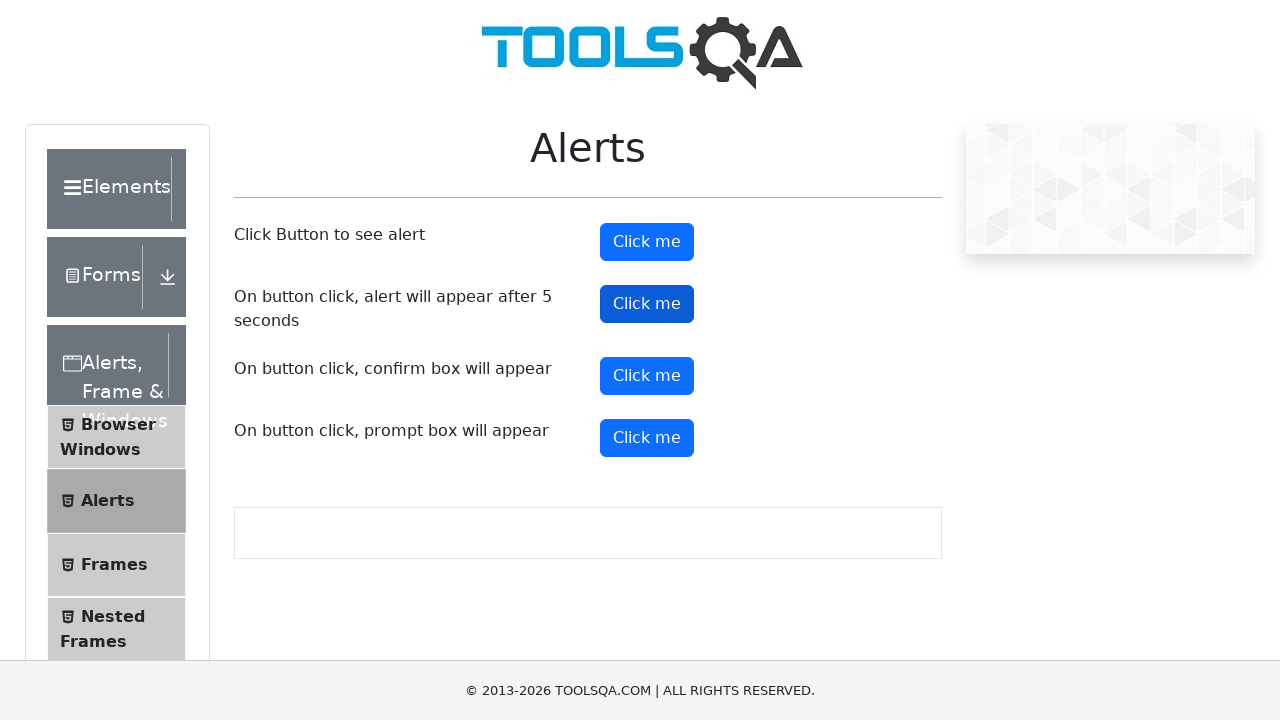